Tests Target's search functionality by searching for 4k television

Starting URL: https://www.target.com/

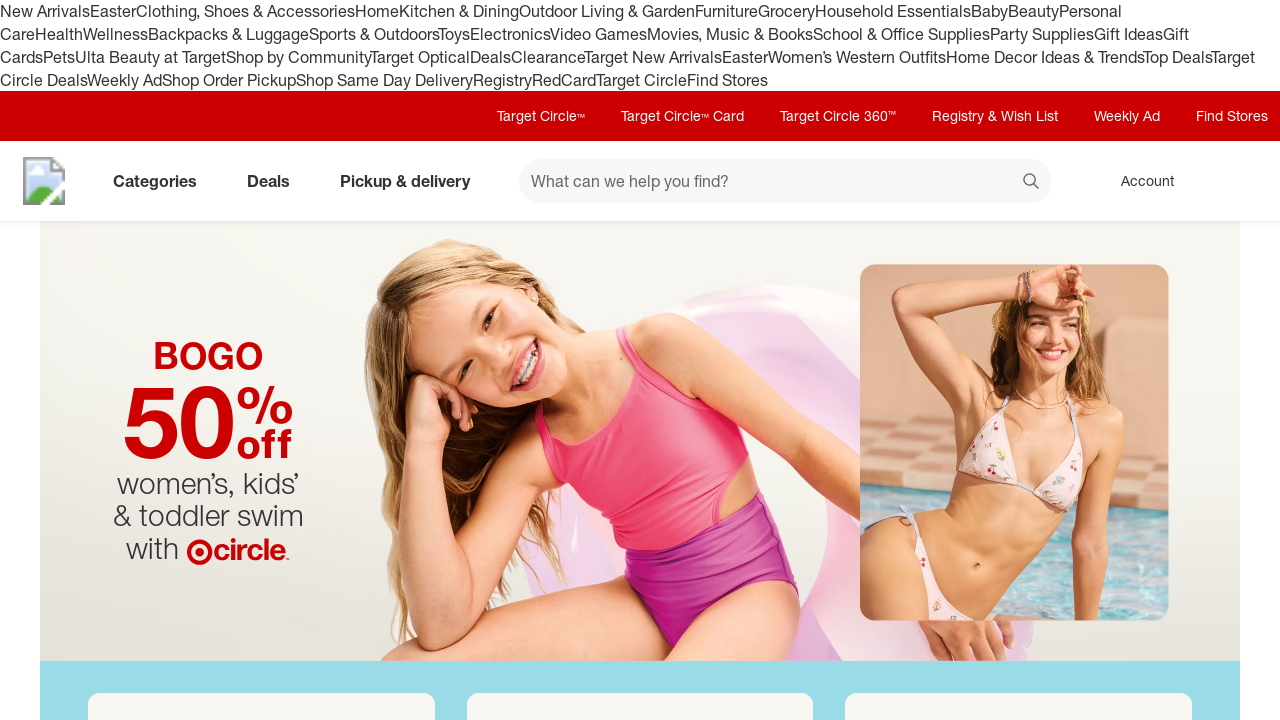

Filled search field with '4k television' on #search
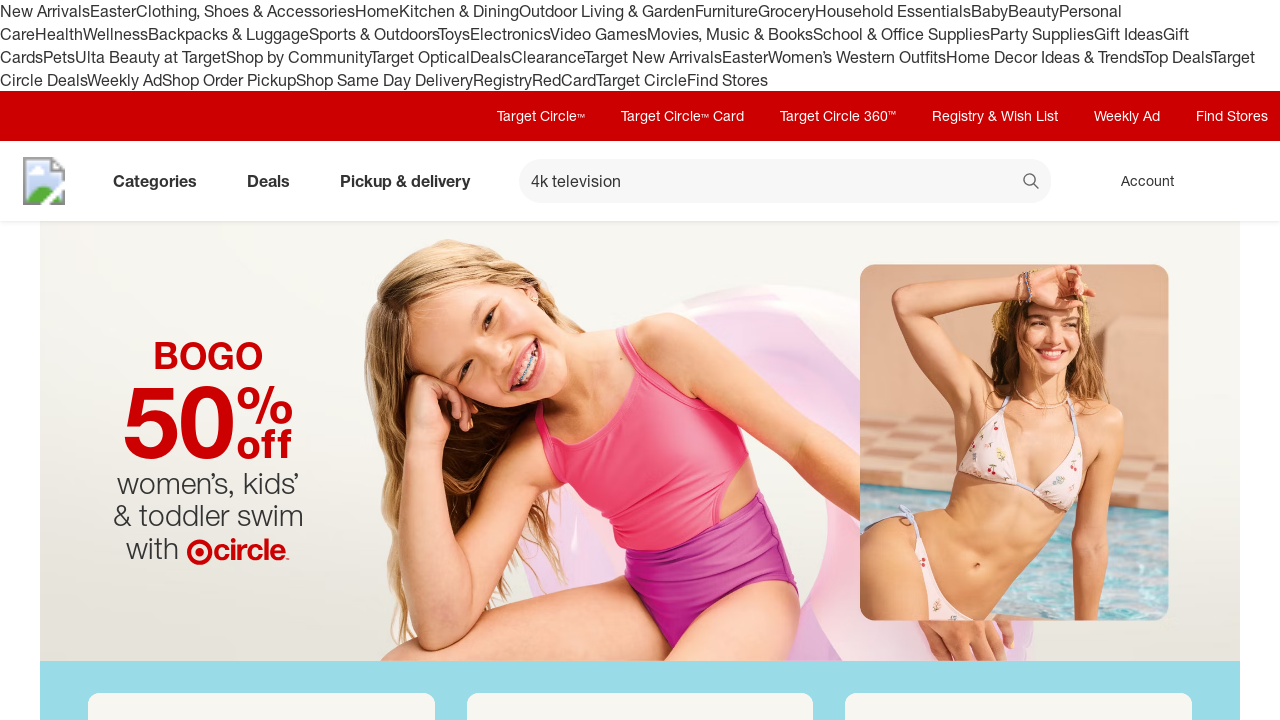

Pressed Enter to search for 4k television on #search
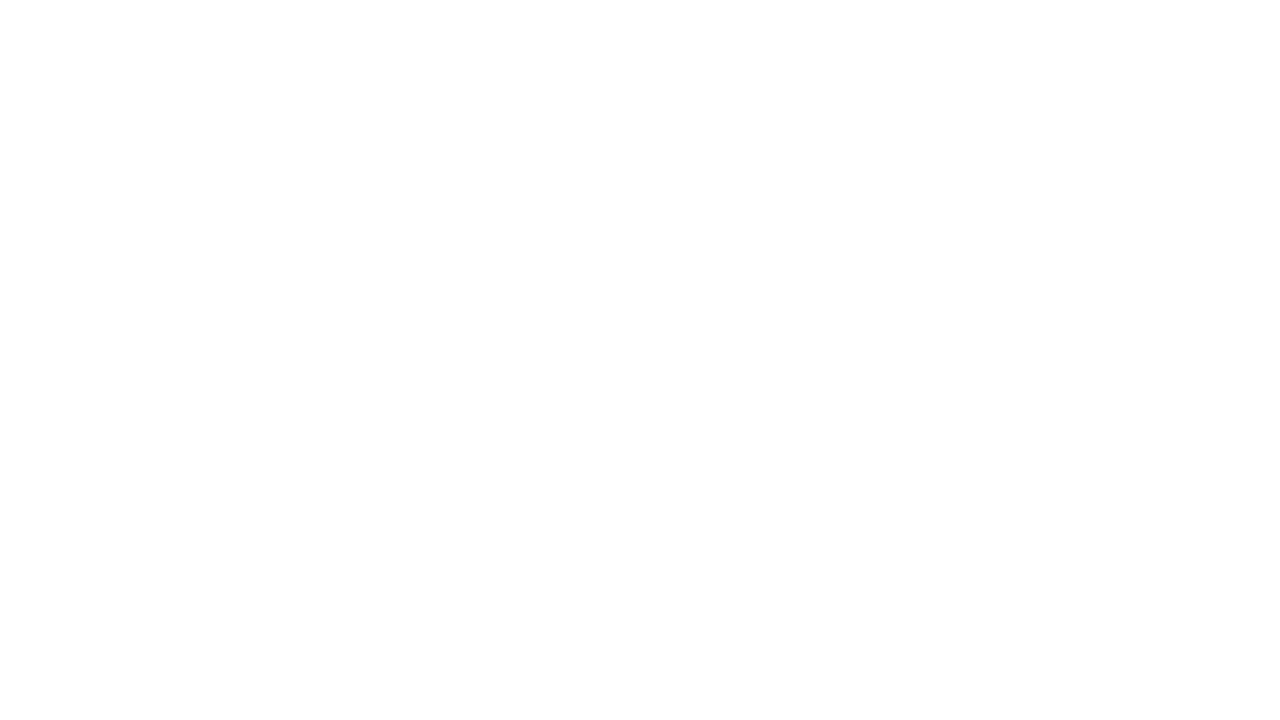

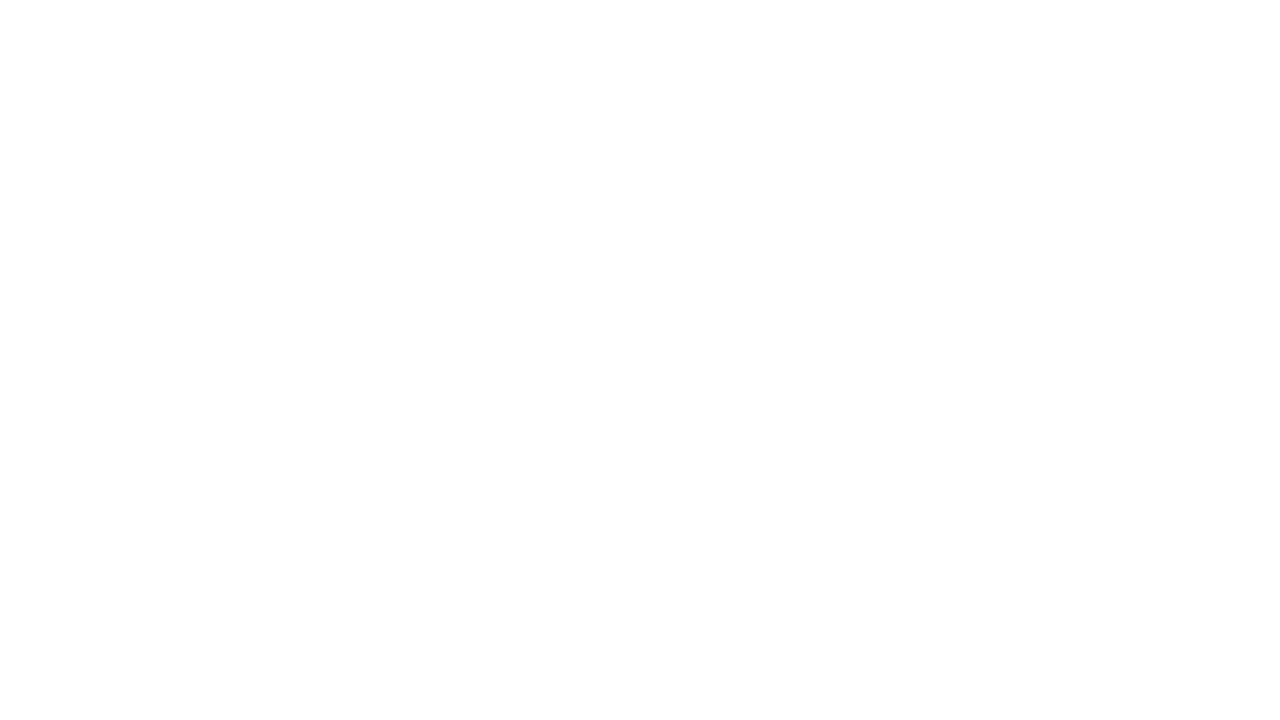